Tests multiple window handling by clicking links that open new windows and switching between them to verify the title

Starting URL: https://practice.cydeo.com/windows

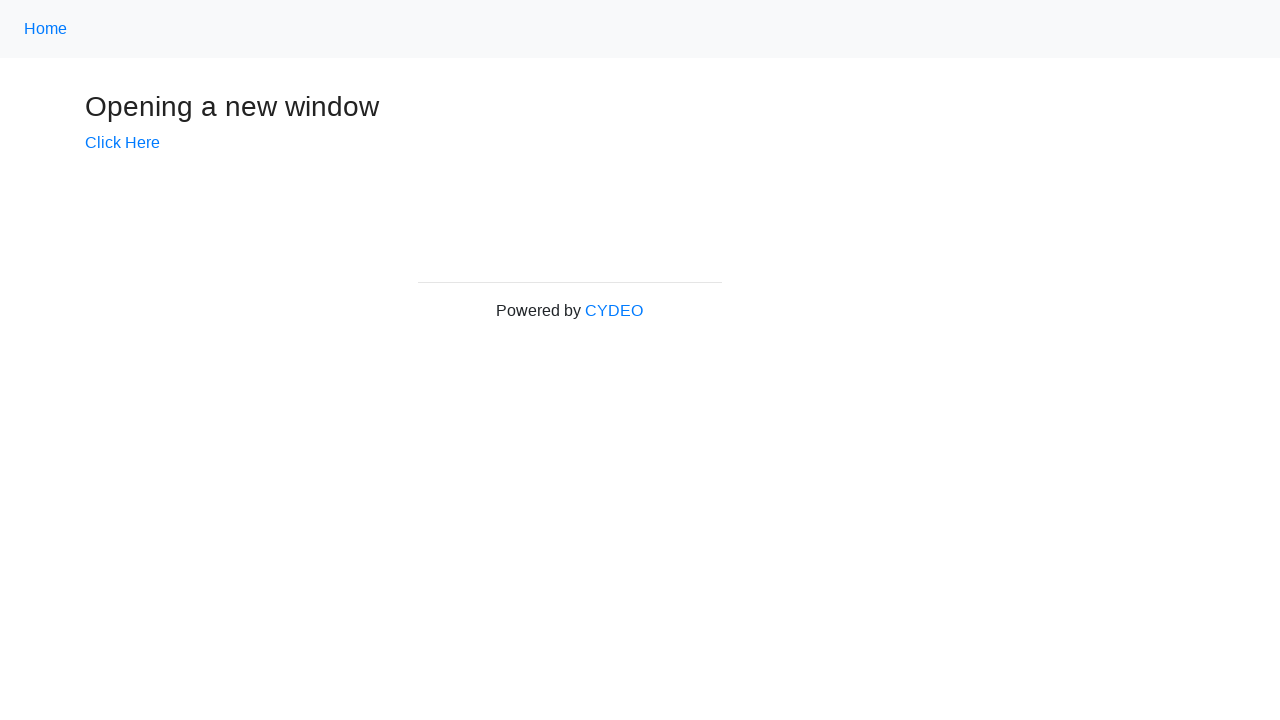

Clicked 'Click Here' link to open a new window at (122, 143) on xpath=//div[@class='example']/h3/../a
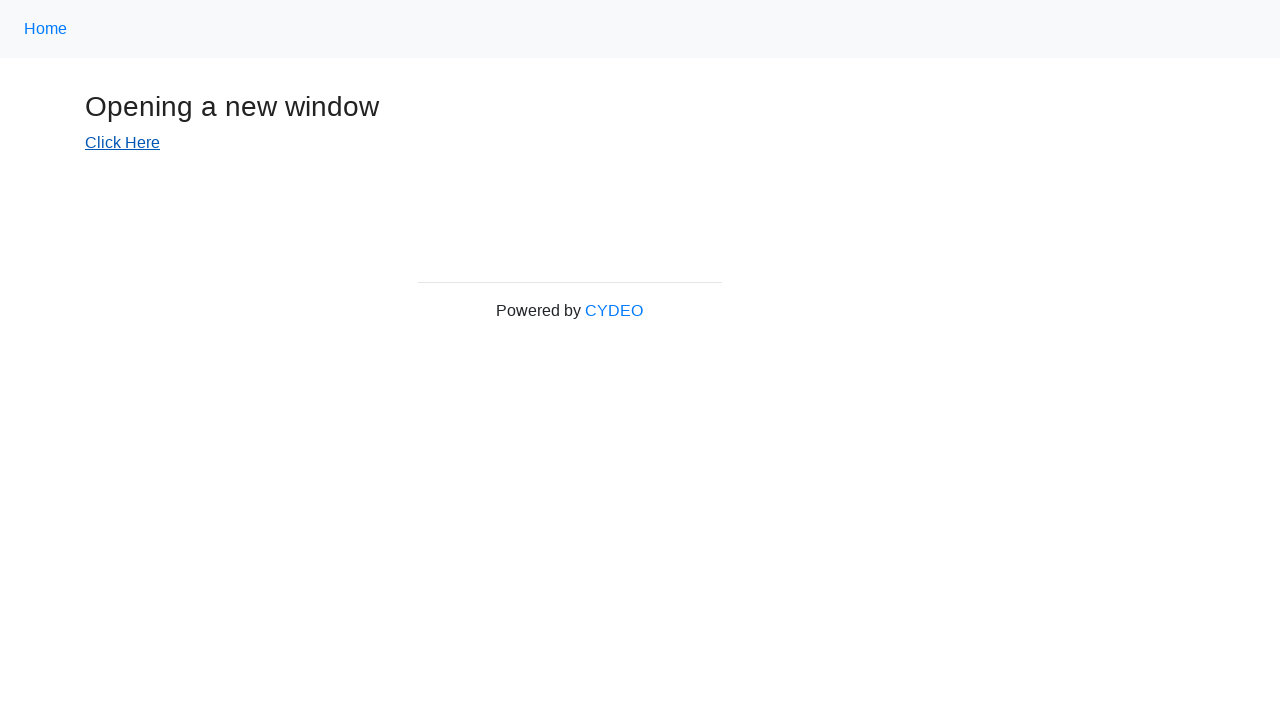

CYDEO link loaded in new window
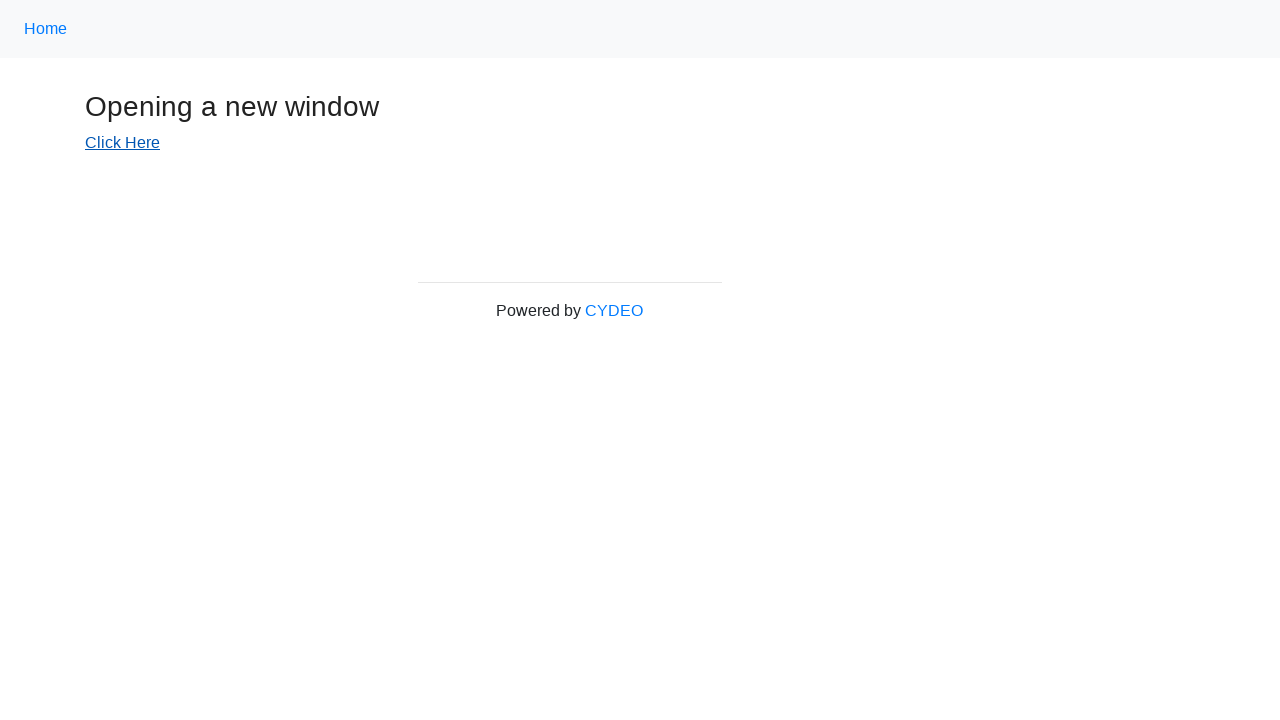

Clicked CYDEO link to open another window at (614, 311) on xpath=//a[.='CYDEO']
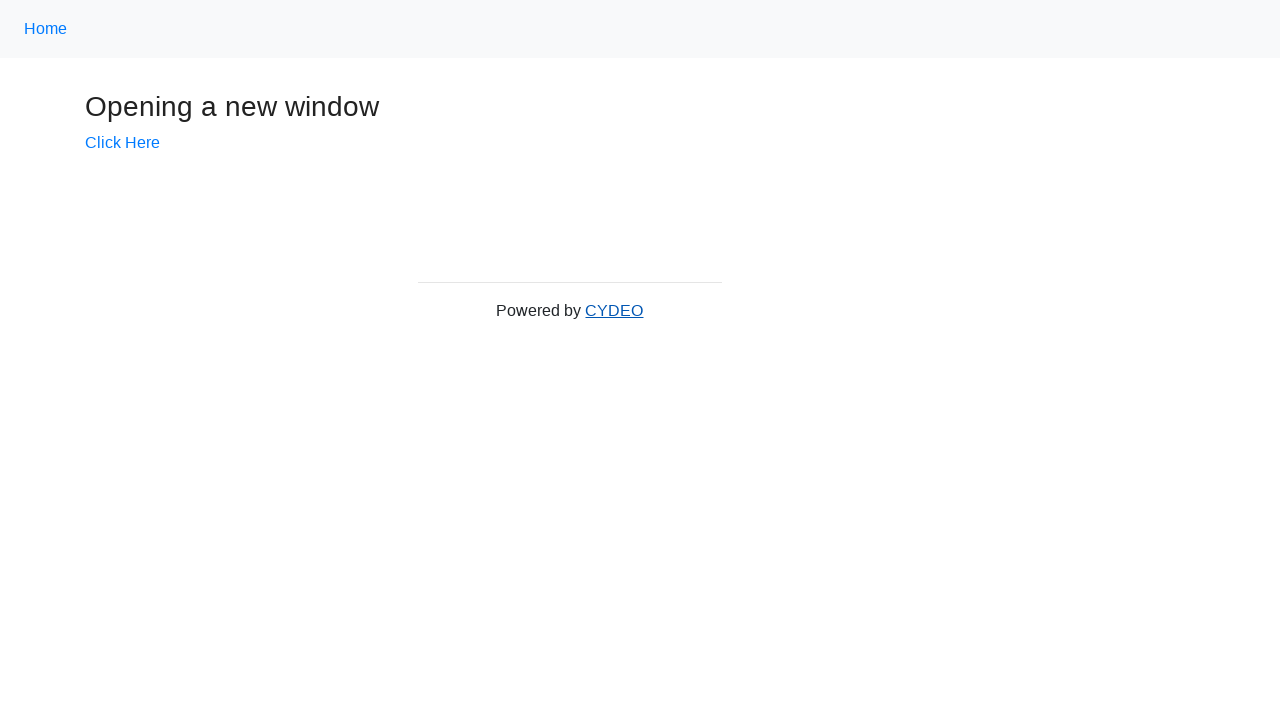

New page fully loaded
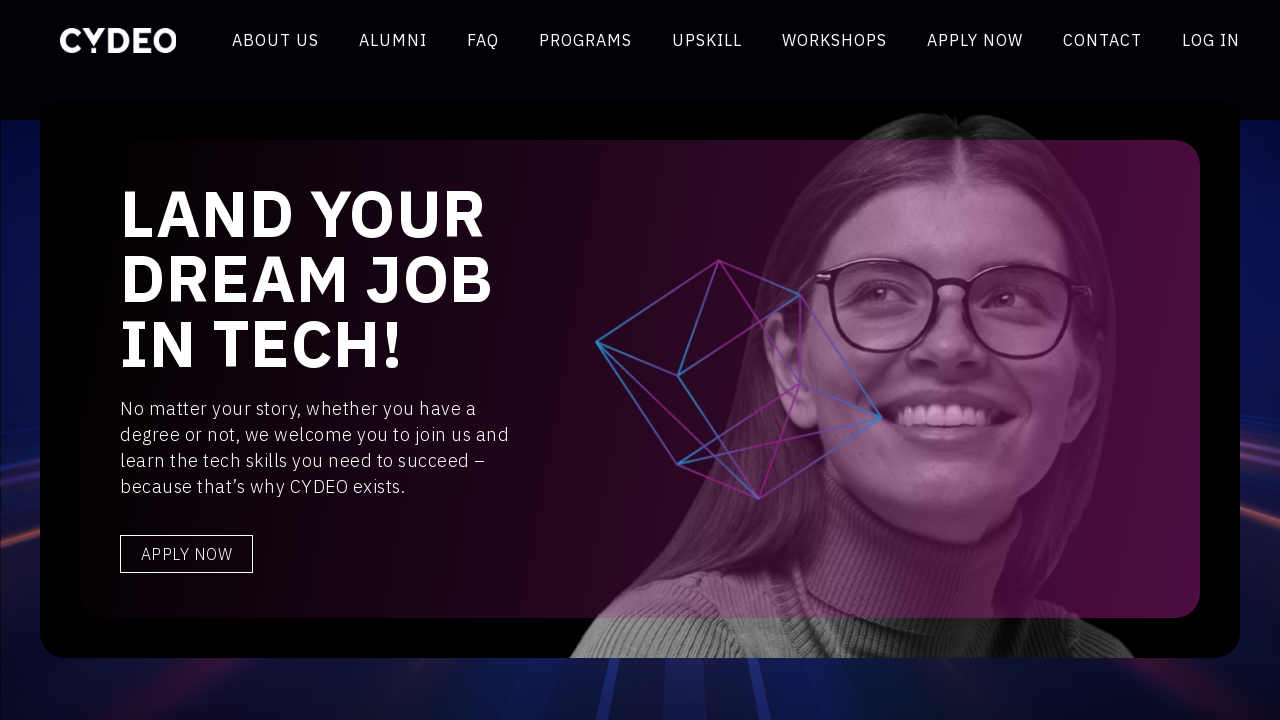

Verified new page title is 'Cydeo'
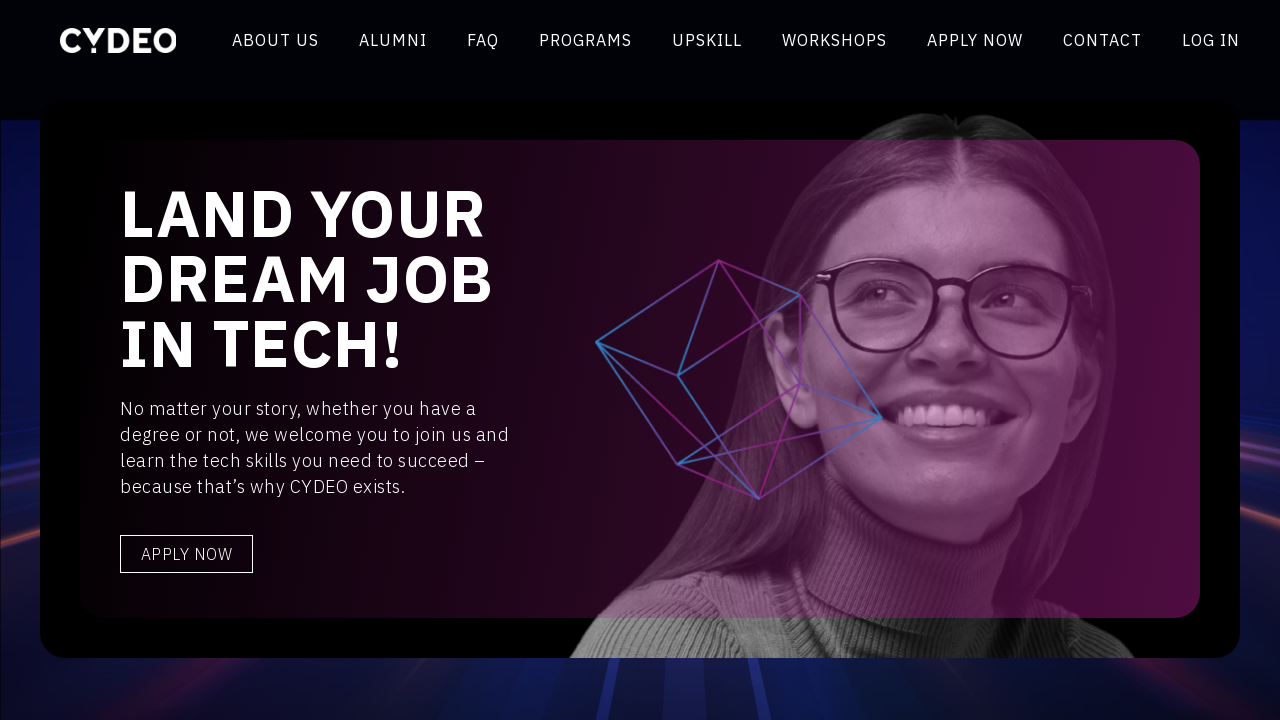

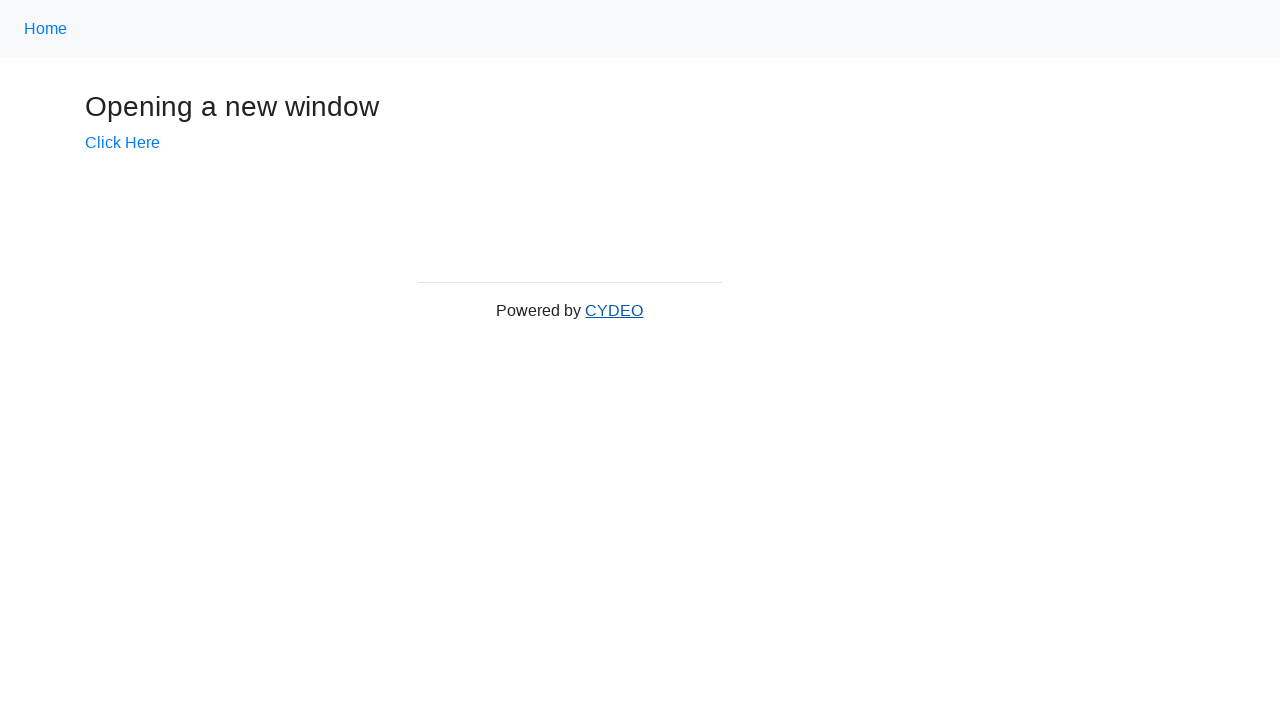